Navigates to Crystal Cruises calendar page, finds all "Get-a-Quote" links, prints their information, and takes a screenshot

Starting URL: http://www.crystalcruises.com/Calendar.aspx

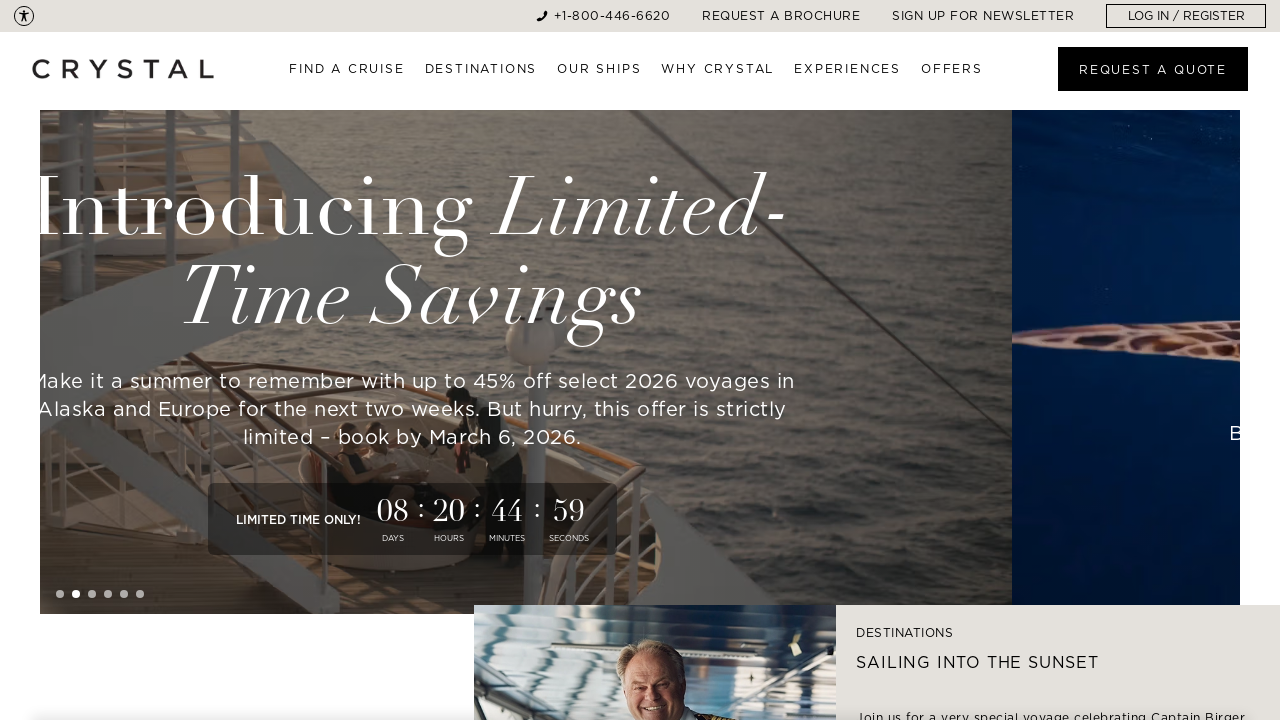

Located all 'Get-a-Quote' links on the Crystal Cruises calendar page
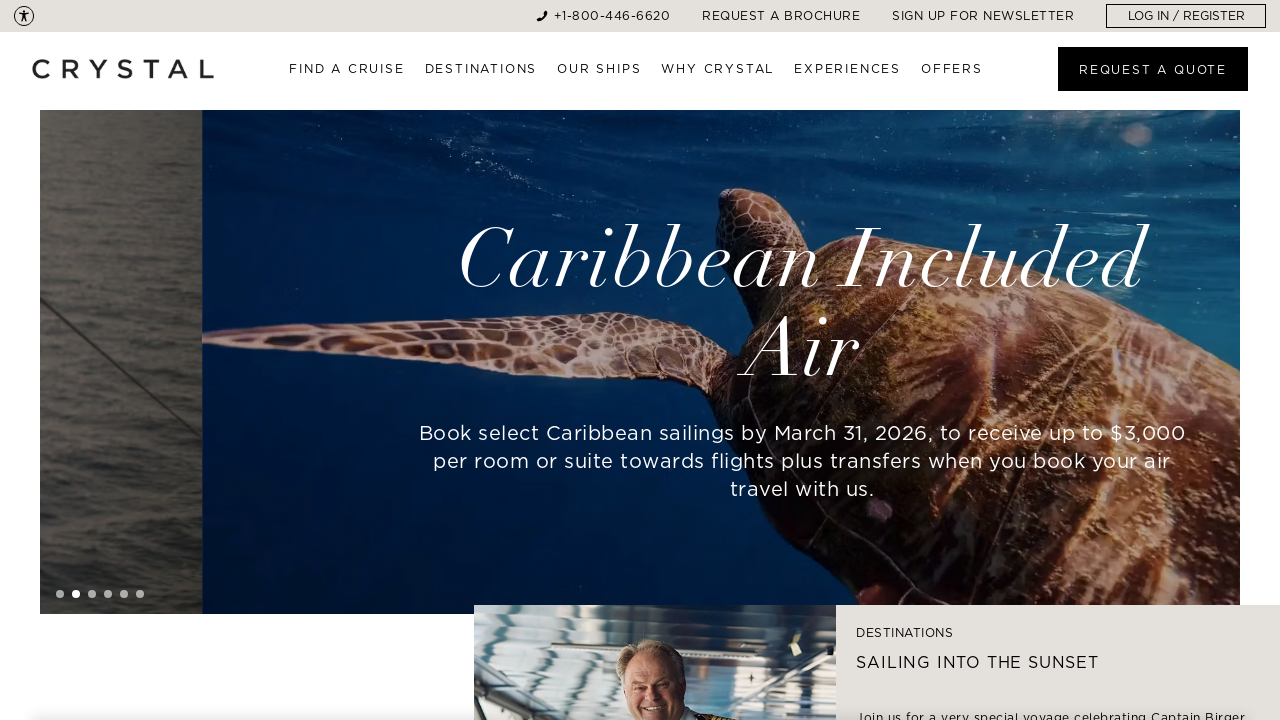

Found 0 'Get-a-Quote' links
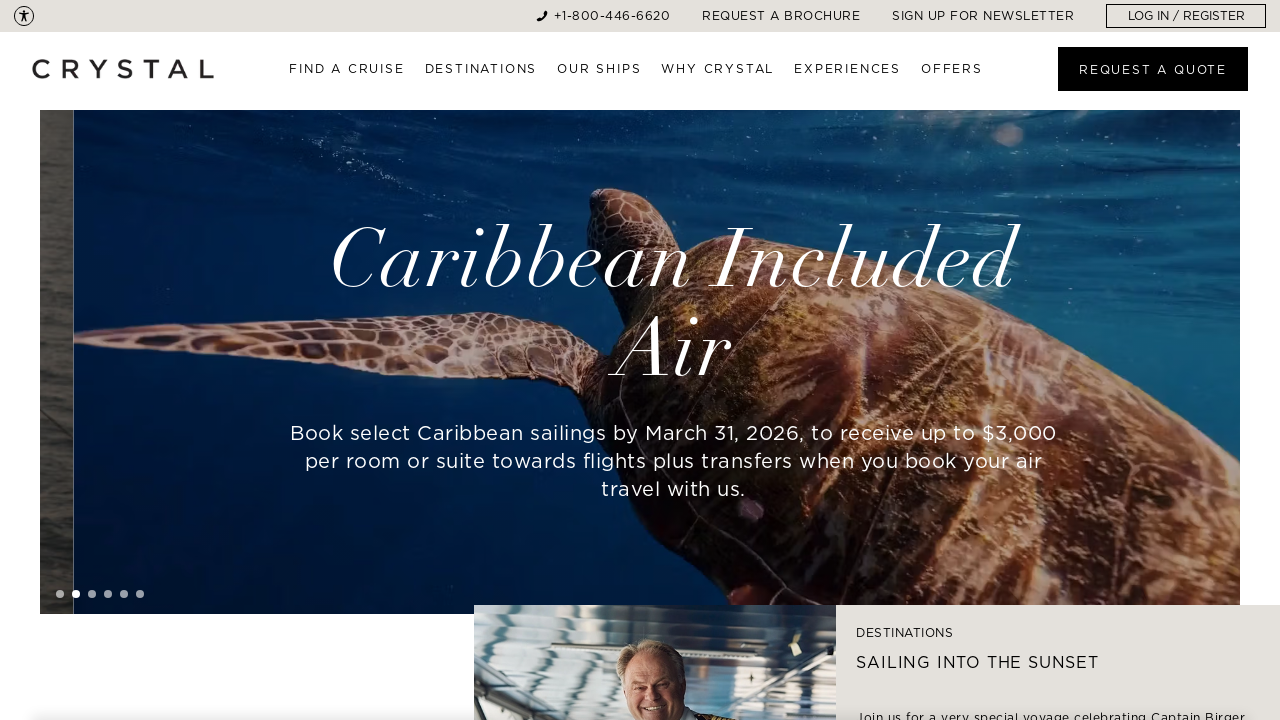

Printed class attributes for all 'Get-a-Quote' links
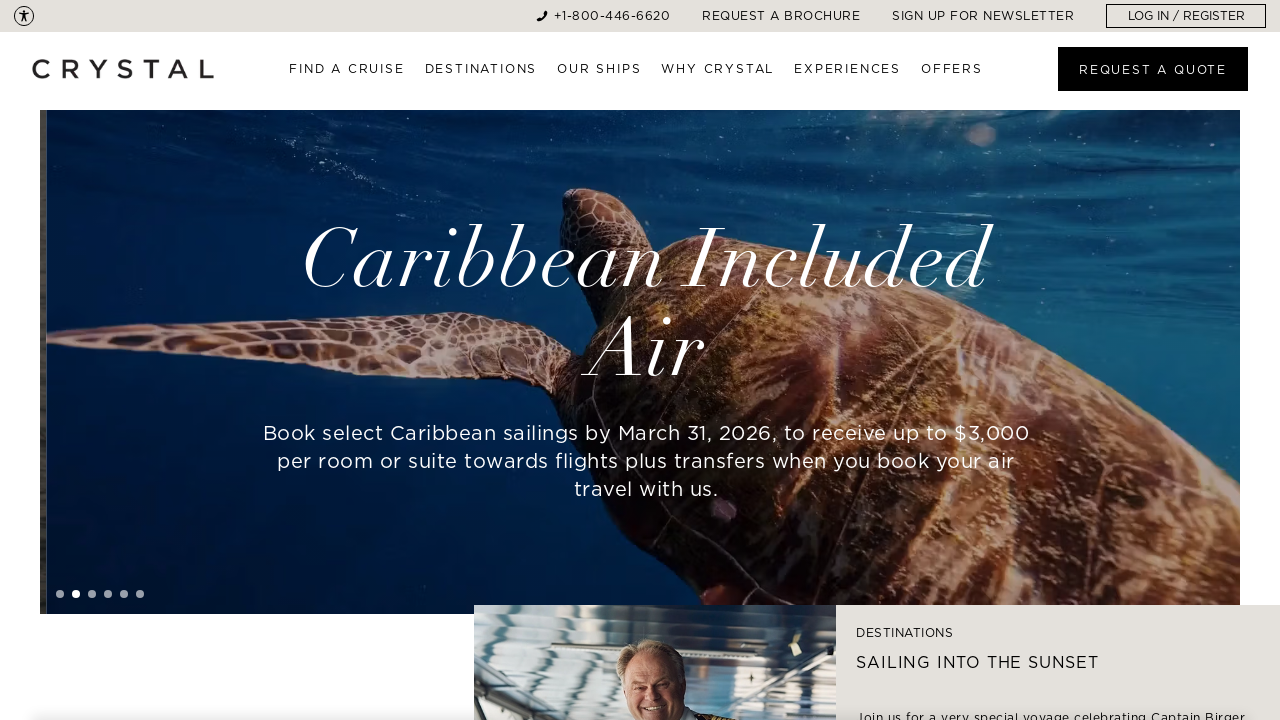

Final screenshot of Crystal Cruises calendar page with all 'Get-a-Quote' links
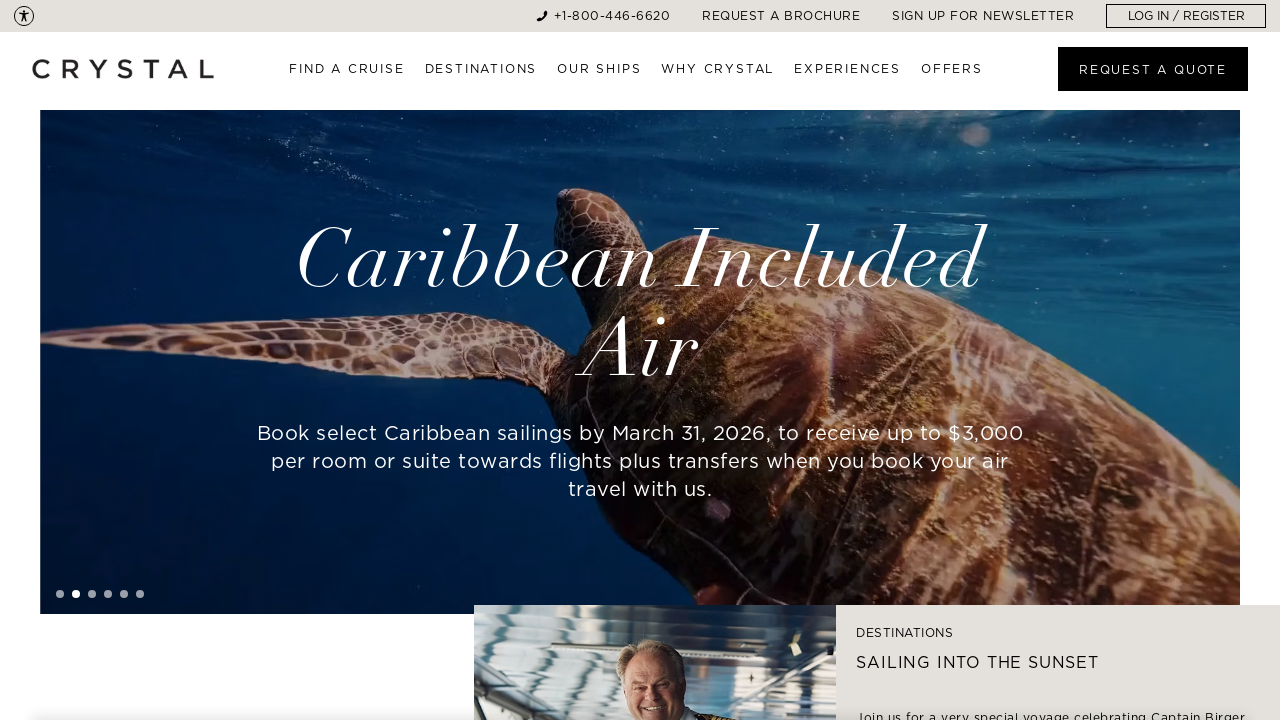

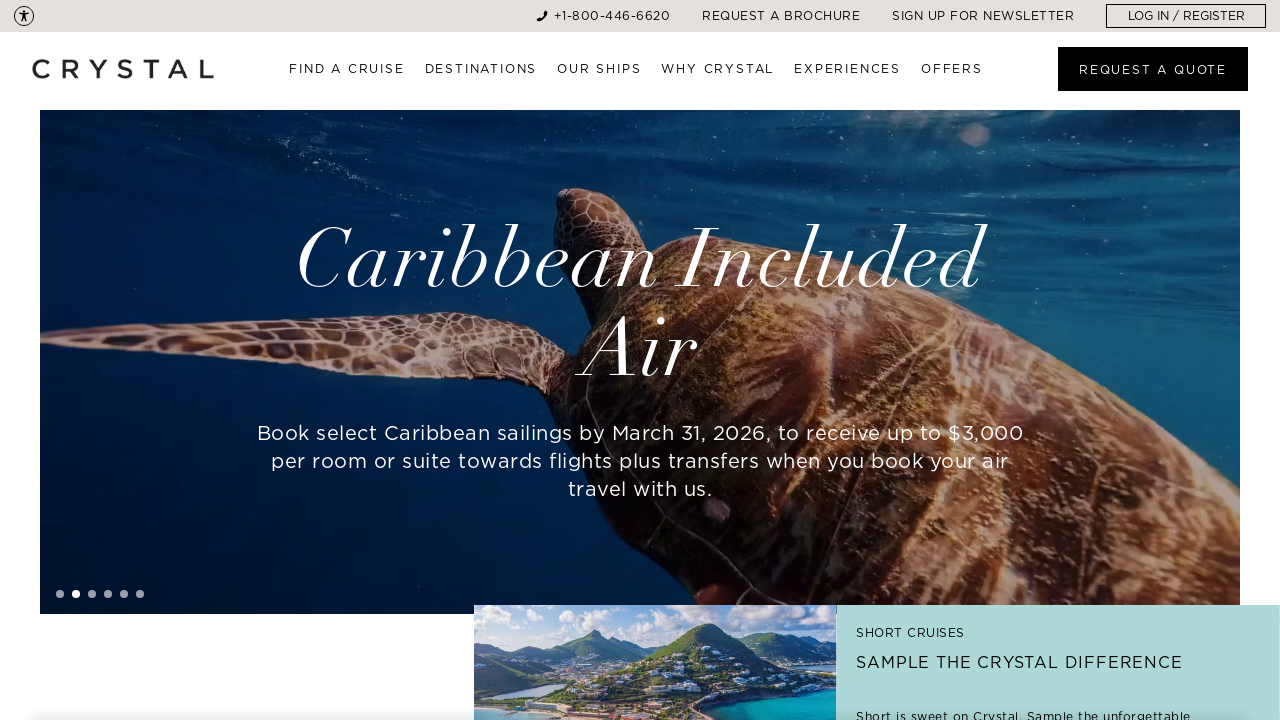